Verifies the blog section contains article elements on the Droptica blog page

Starting URL: https://www.droptica.pl/blog/

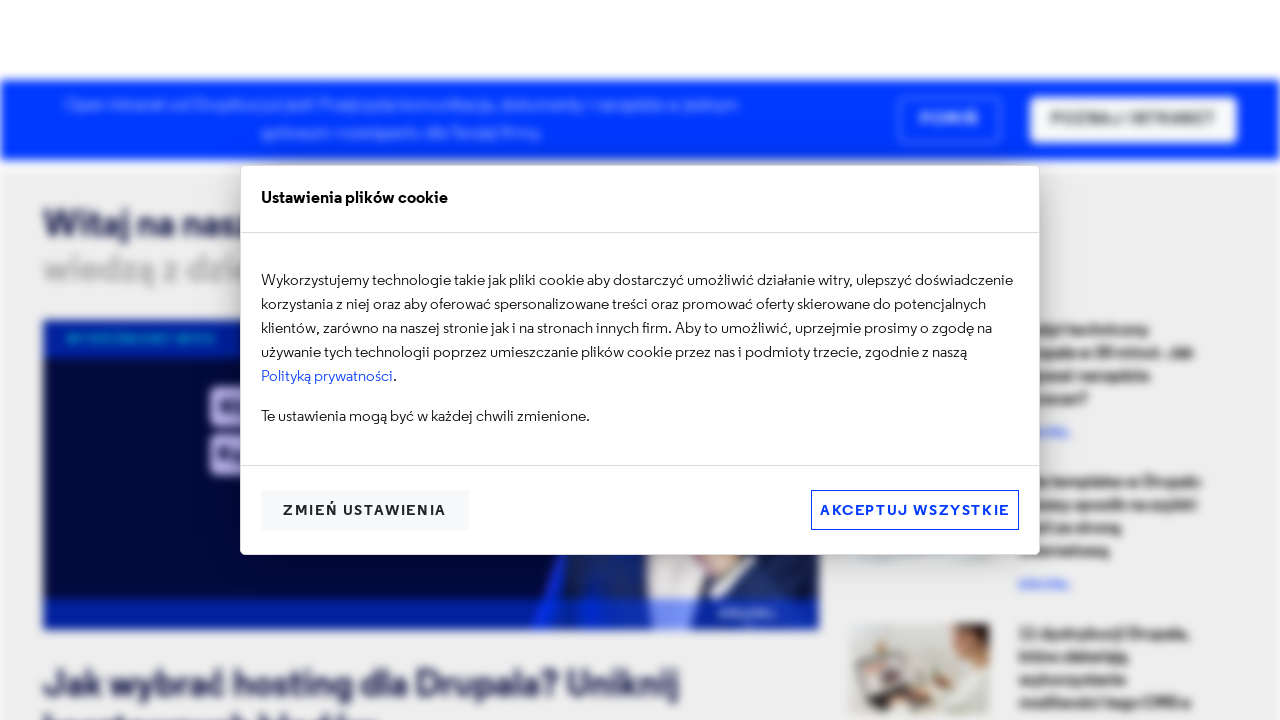

Navigated to Droptica blog page
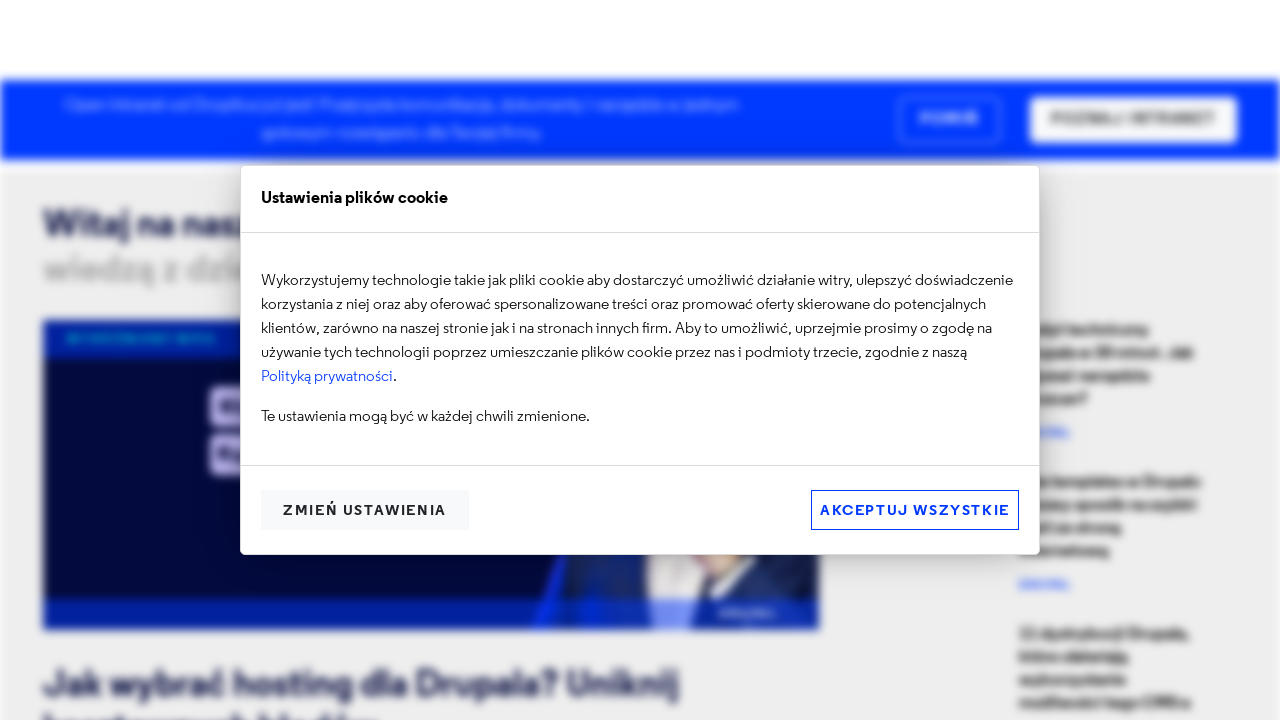

Located first article element in blog section
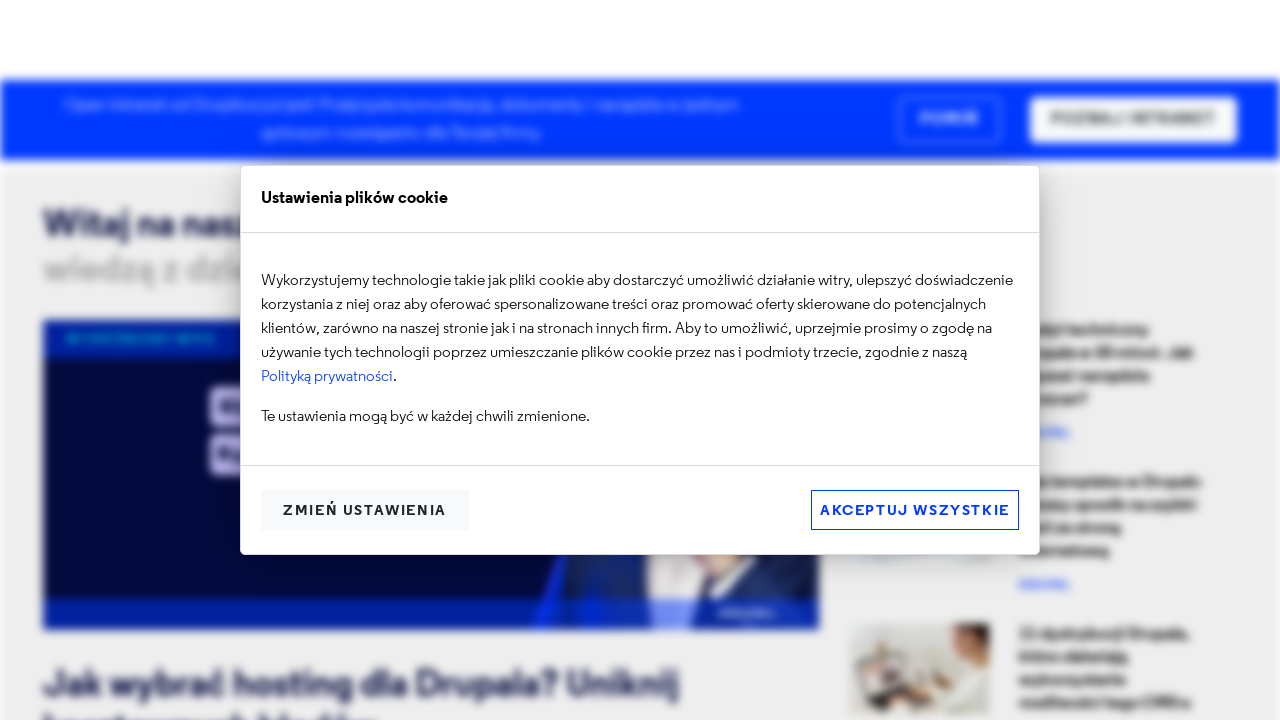

Verified blog section contains article elements
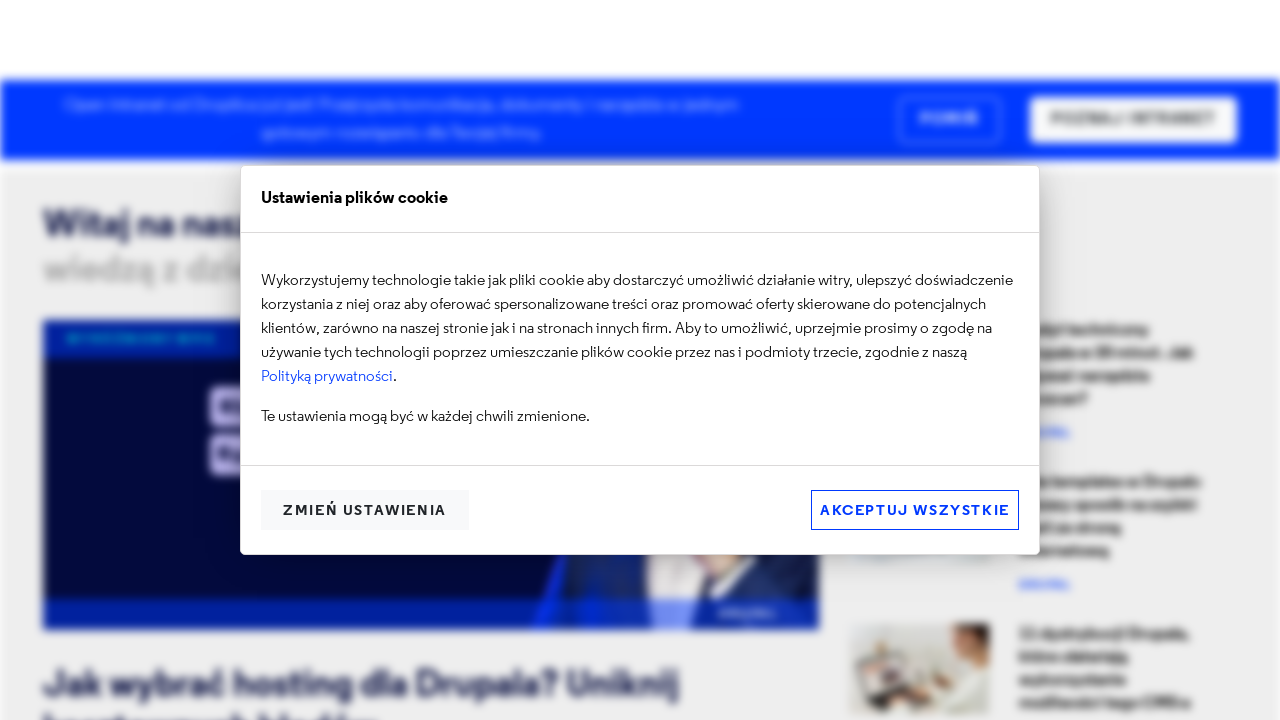

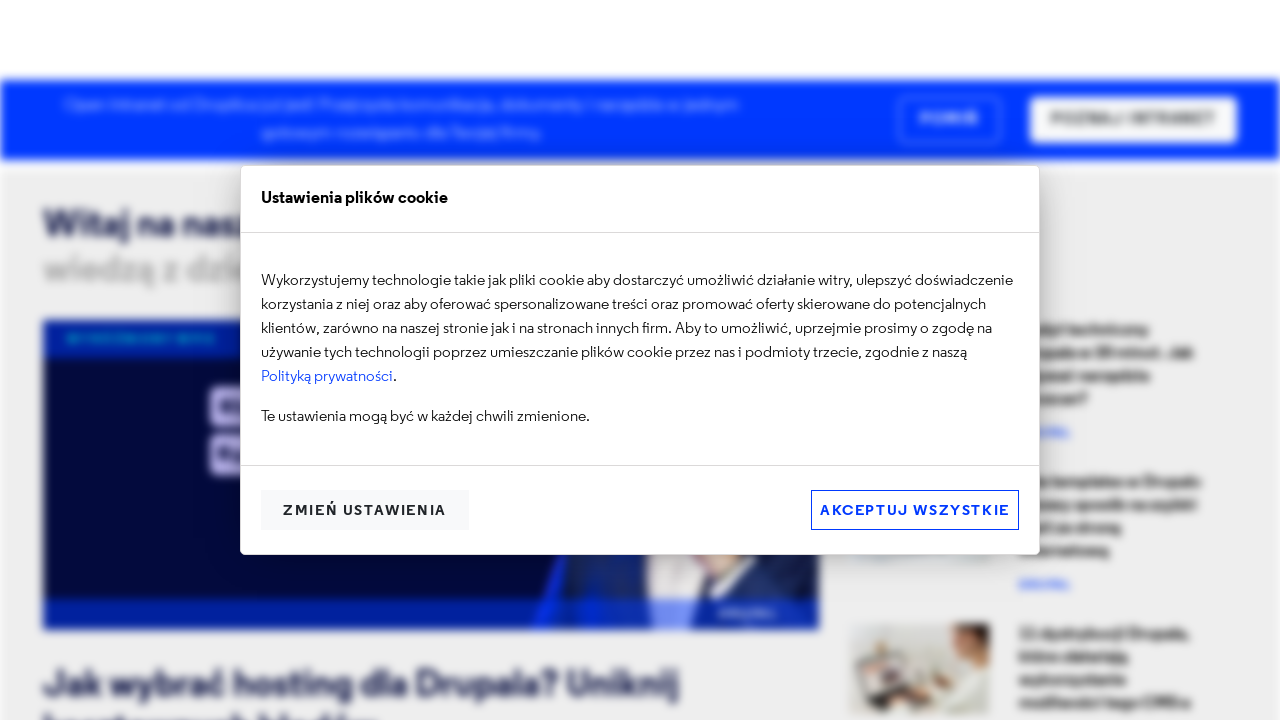